Tests drag and drop functionality by dragging an element to a new position on the page

Starting URL: https://letcode.in/draggable

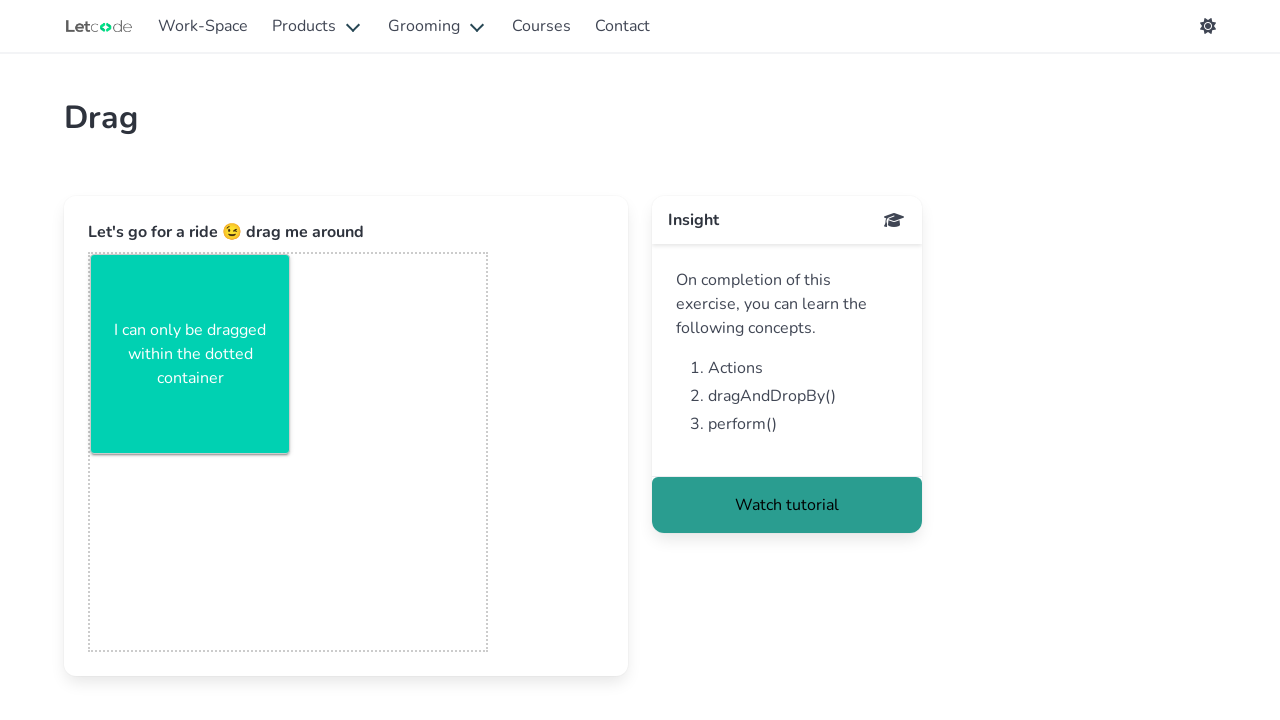

Located the draggable element with id 'sample-box'
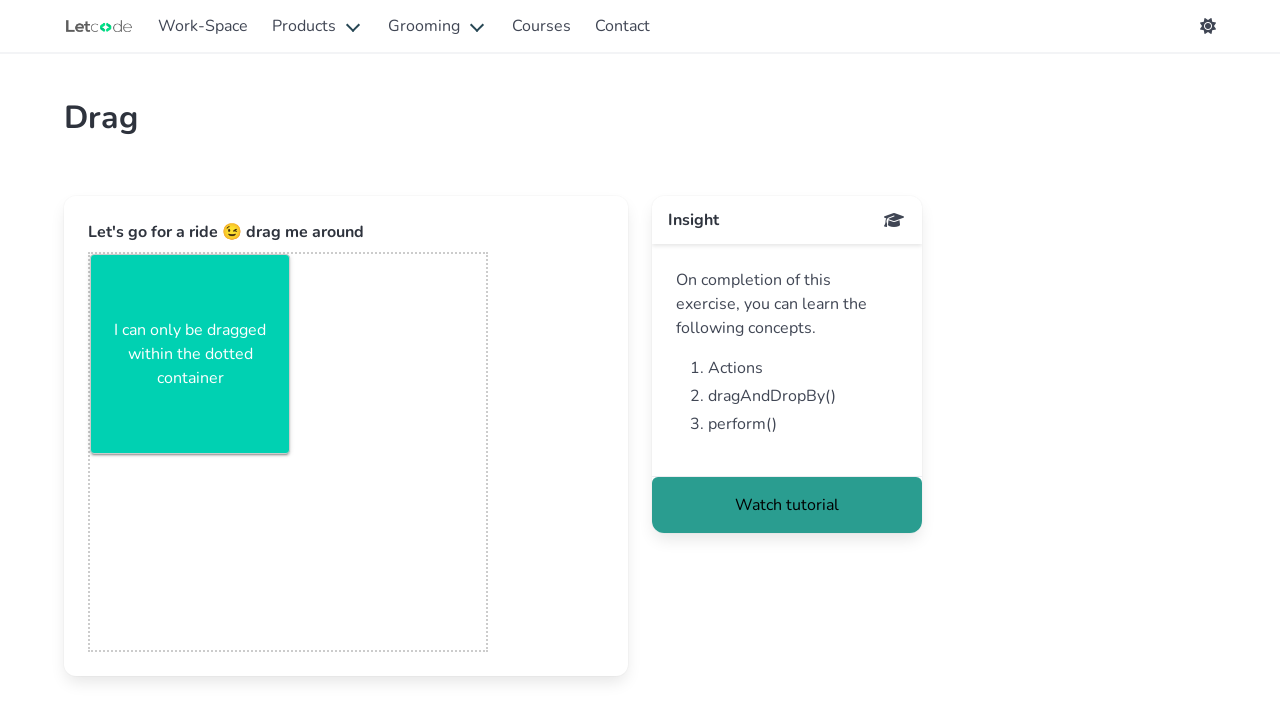

Dragged the element 10px right and 10px down to new position at (101, 265)
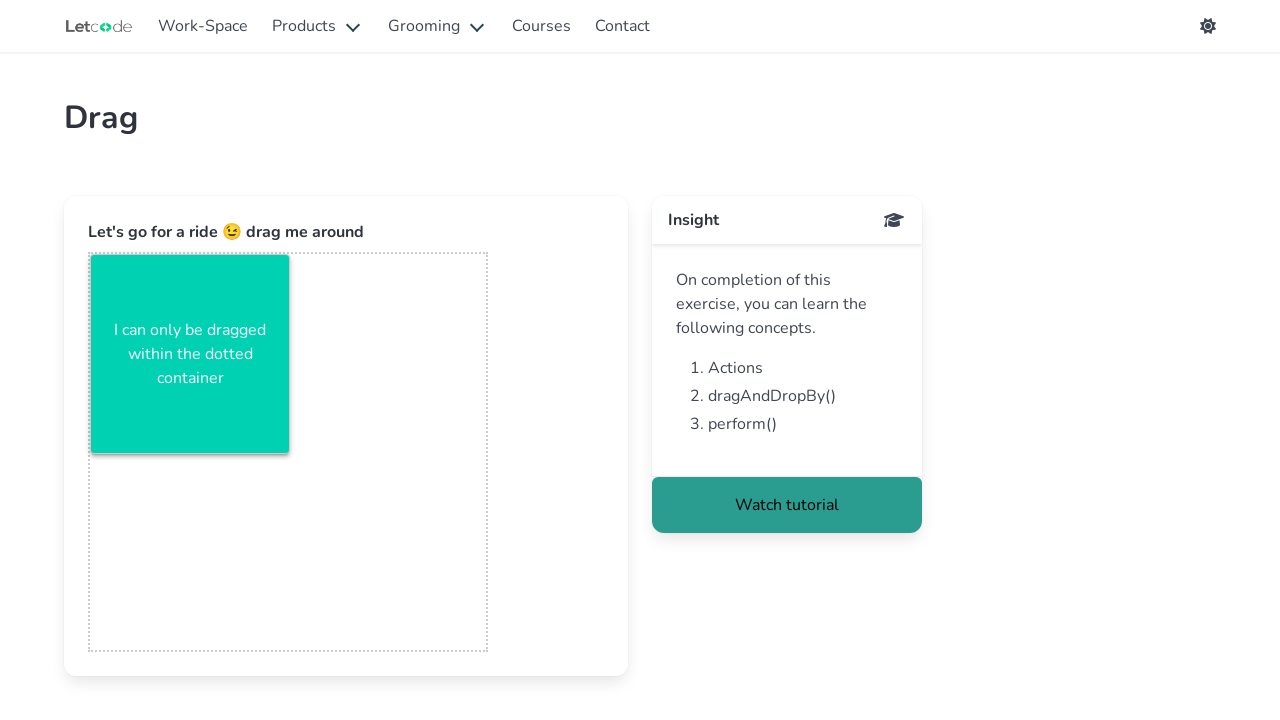

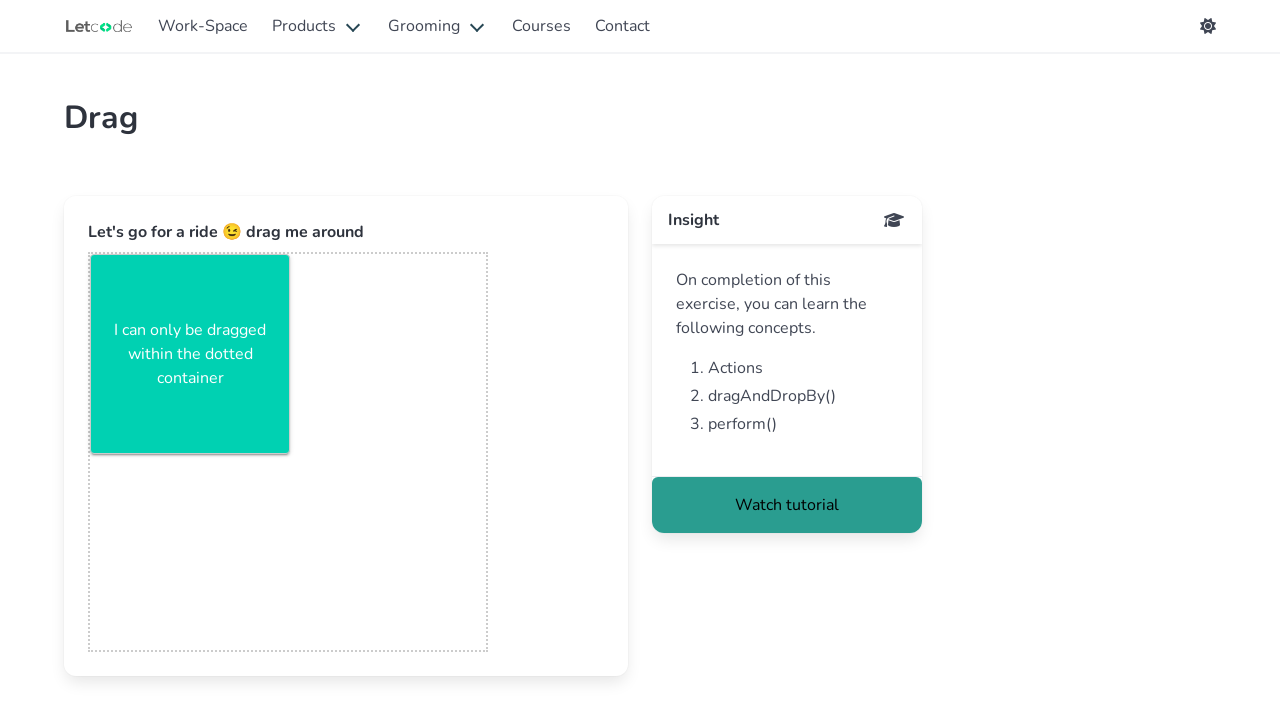